Tests getting alert text by clicking an alert button and capturing the alert message

Starting URL: http://omayo.blogspot.com

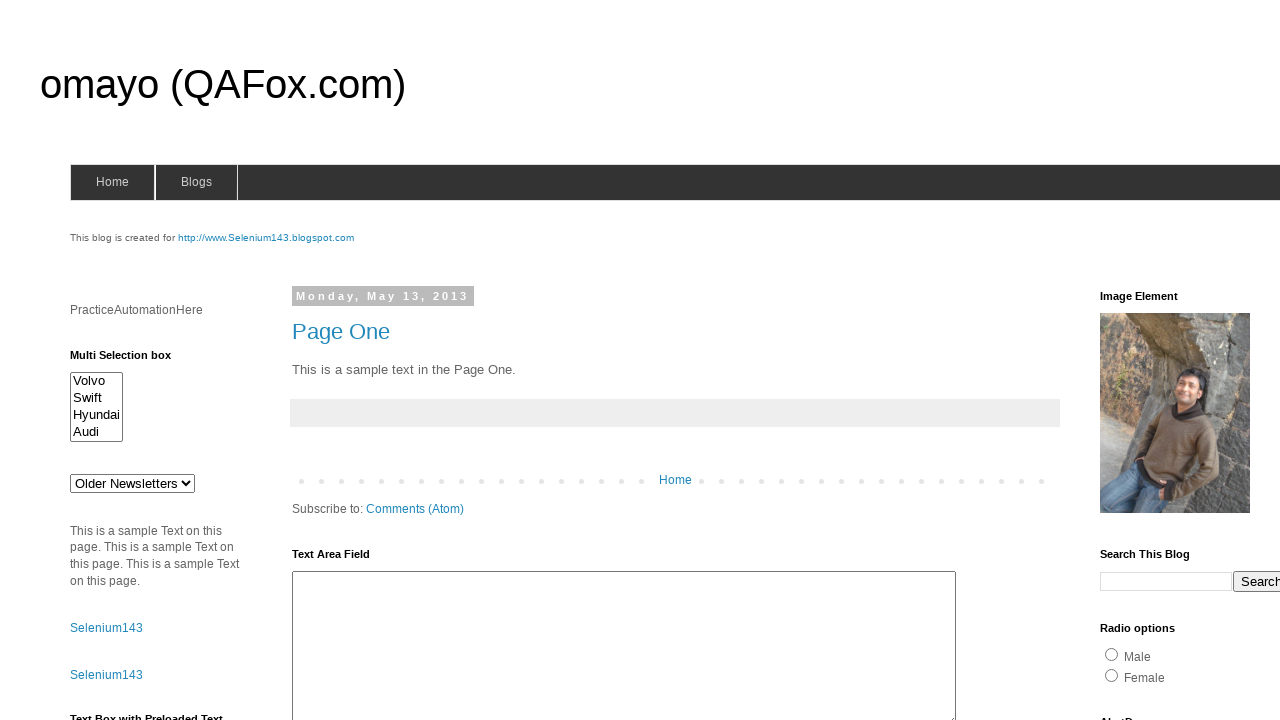

Set up dialog handler to capture and accept alerts
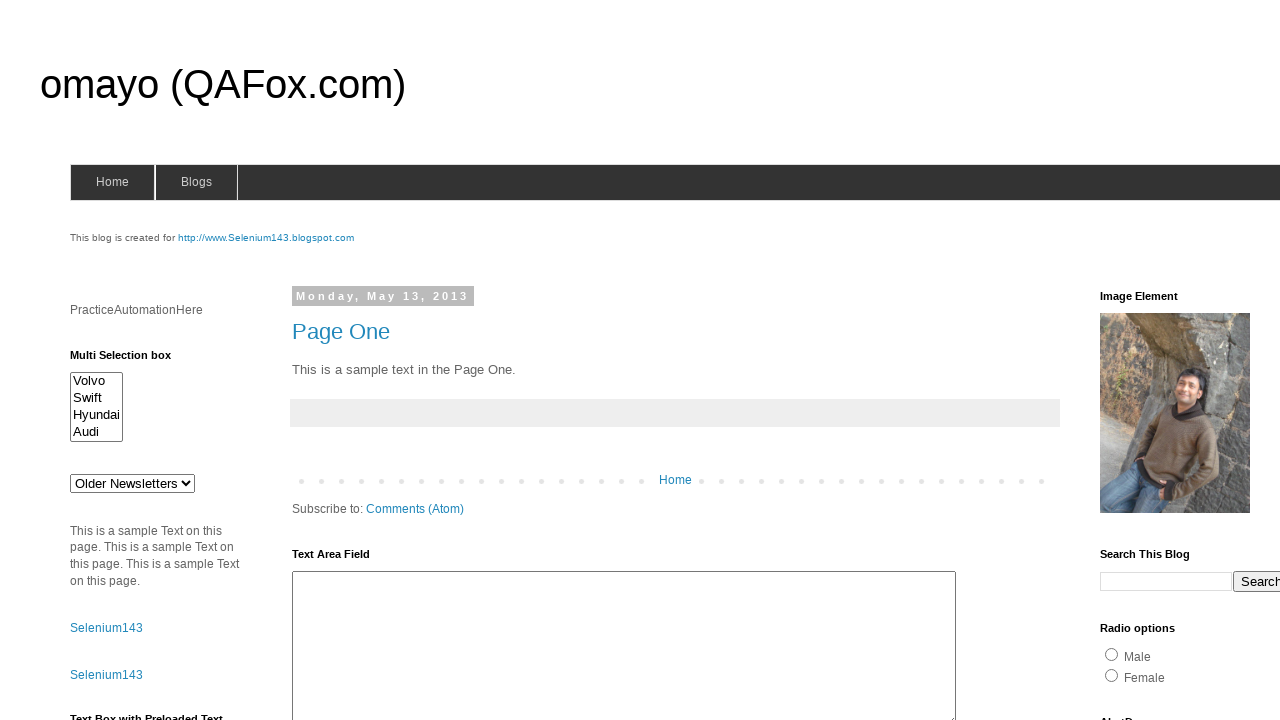

Clicked alert button to trigger alert dialog at (1154, 361) on #alert1
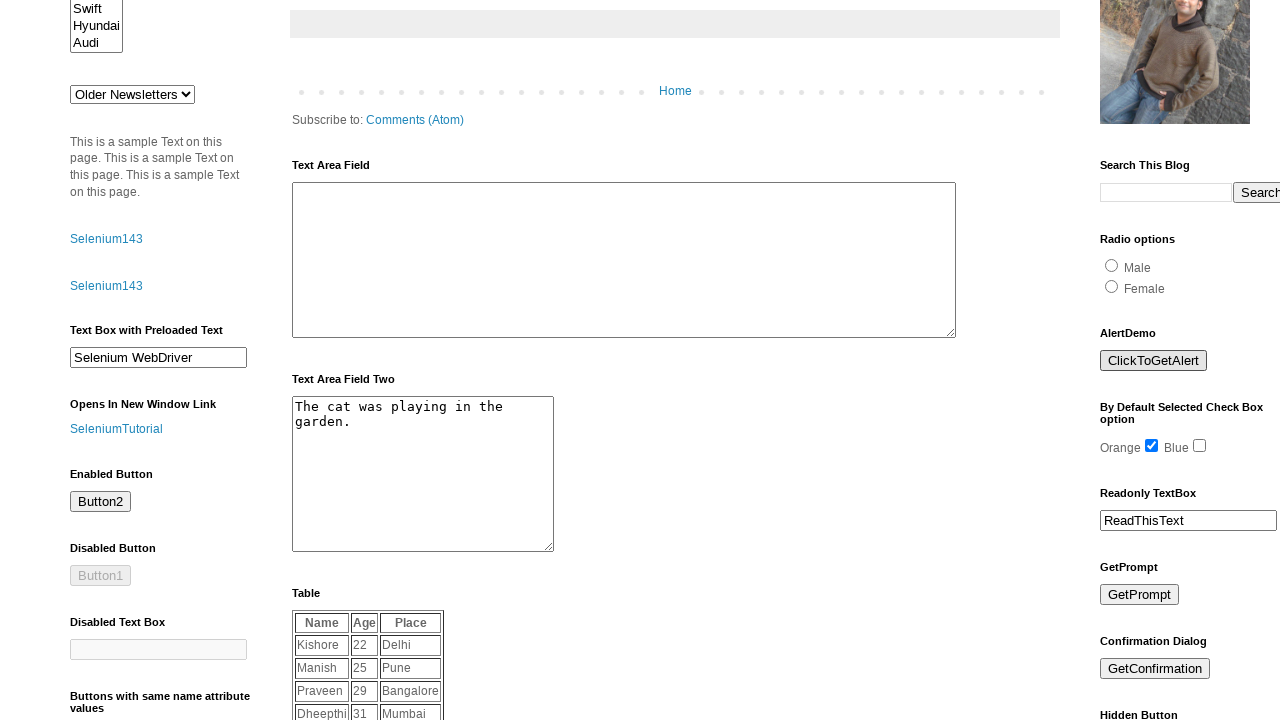

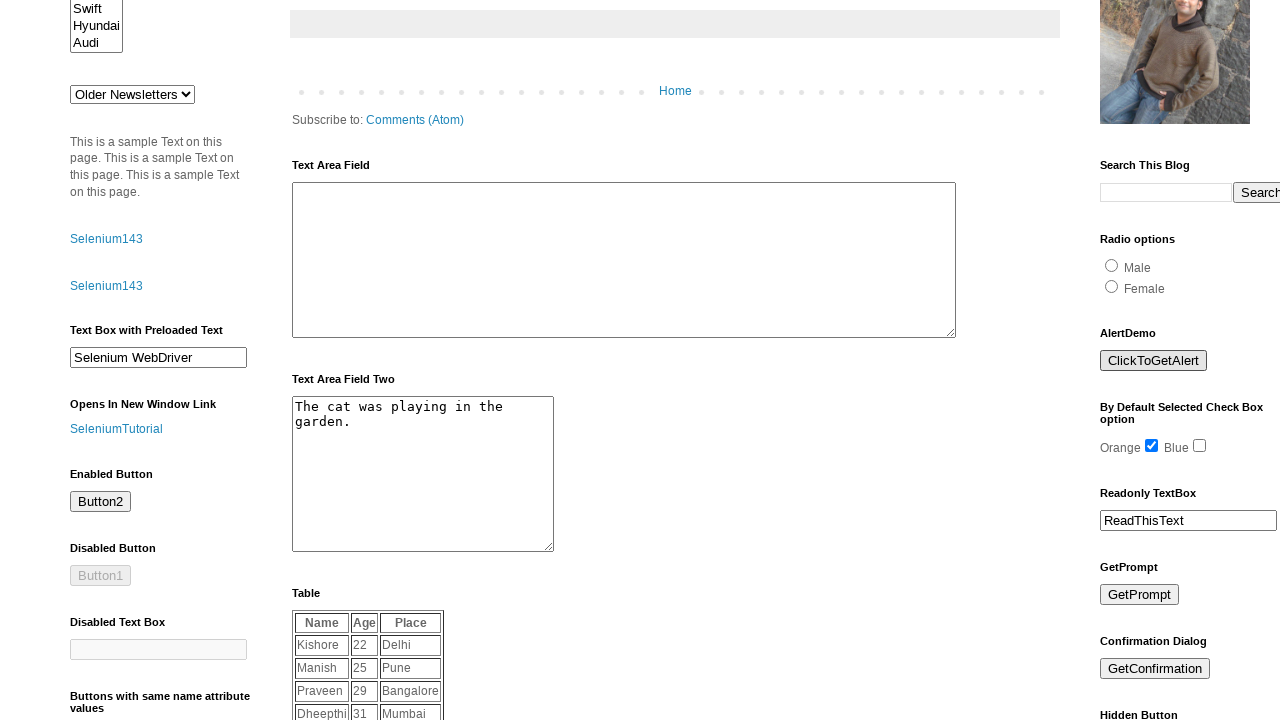